Tests a JavaScript confirmation alert by clicking a button, switching to the confirm dialog, verifying the text, and accepting it

Starting URL: https://v1.training-support.net/selenium/javascript-alerts

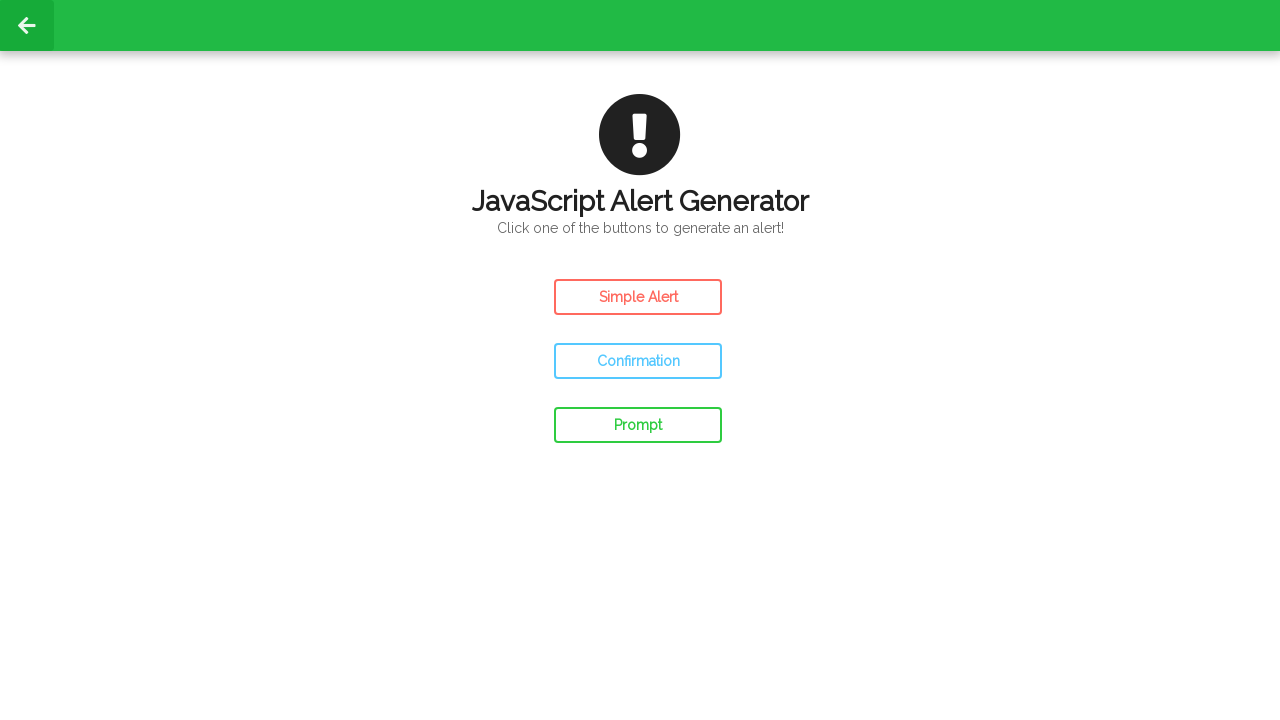

Clicked the confirm button to open JavaScript confirmation alert at (638, 361) on #confirm
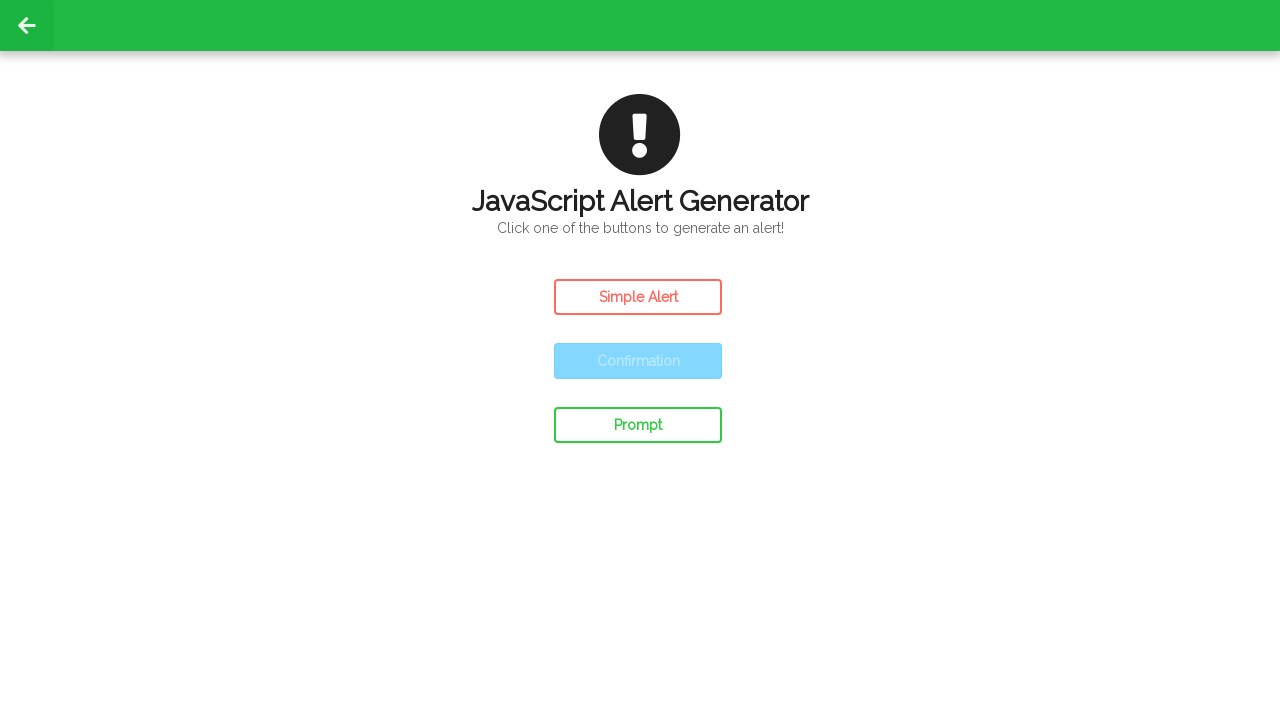

Set up dialog handler to accept confirmation alert
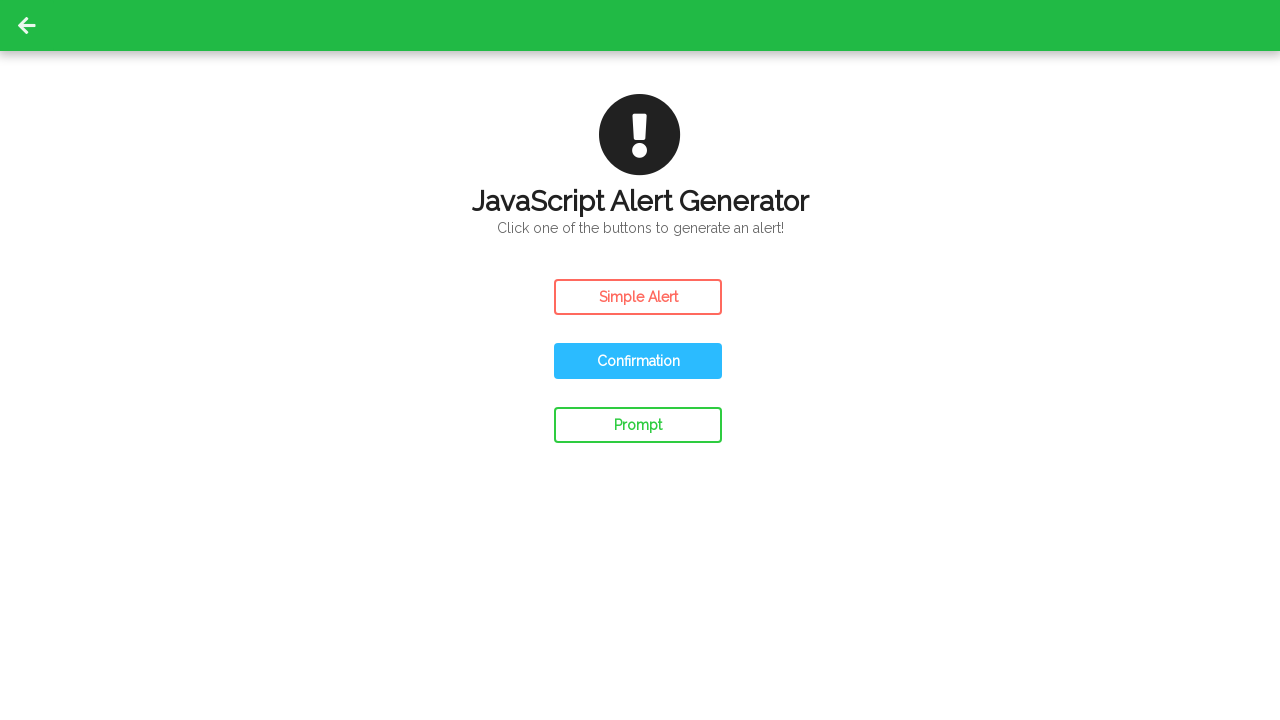

Waited for dialog to be processed
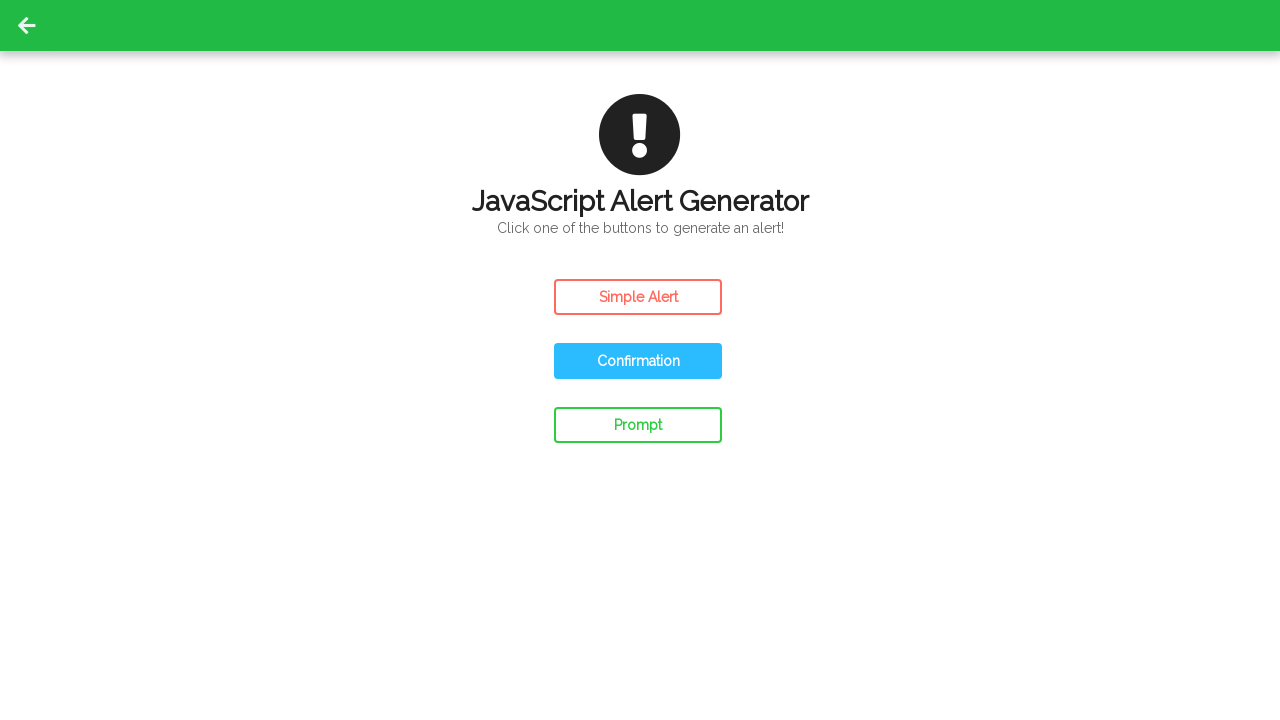

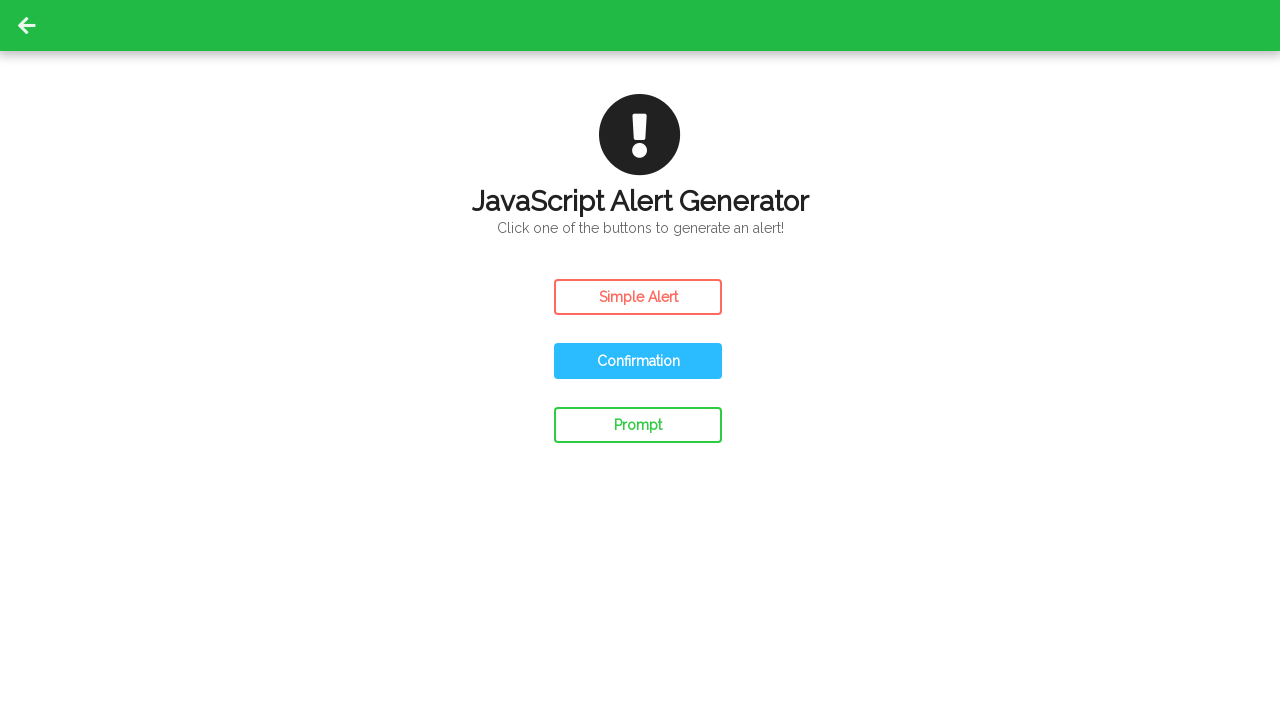